Tests that entered text is trimmed when editing a todo item

Starting URL: https://demo.playwright.dev/todomvc

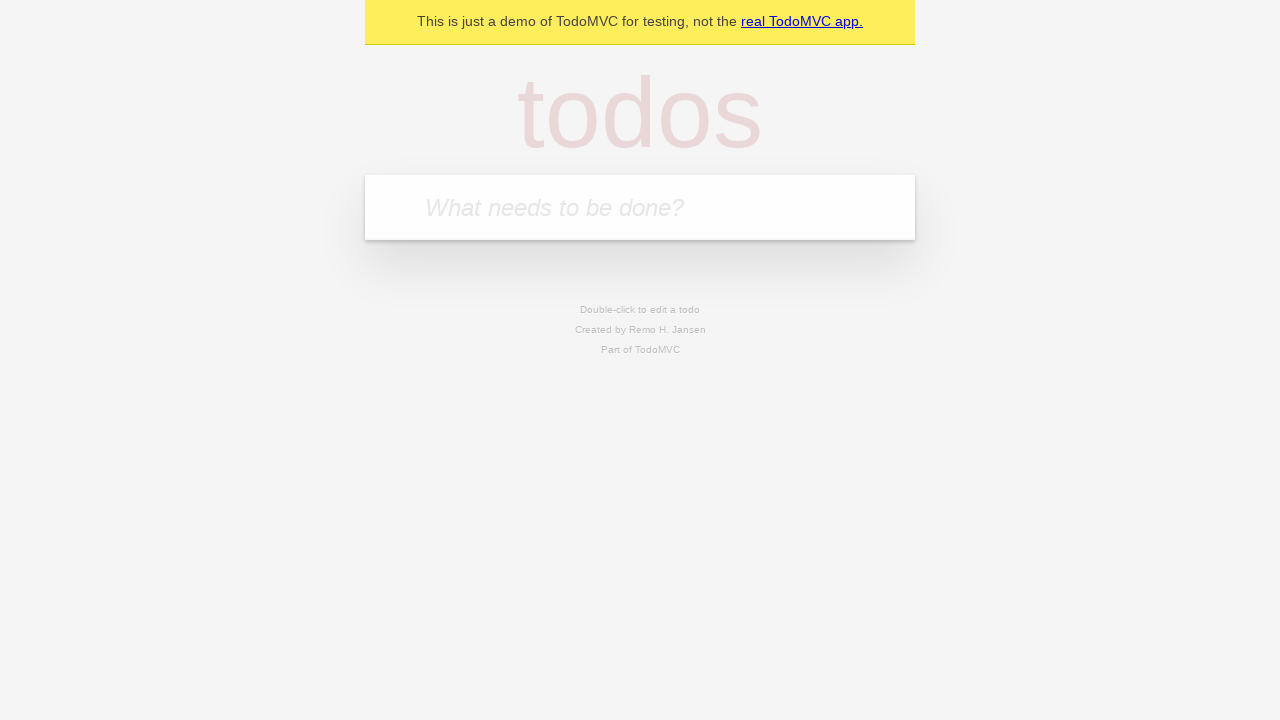

Filled todo input with 'buy some cheese' on internal:attr=[placeholder="What needs to be done?"i]
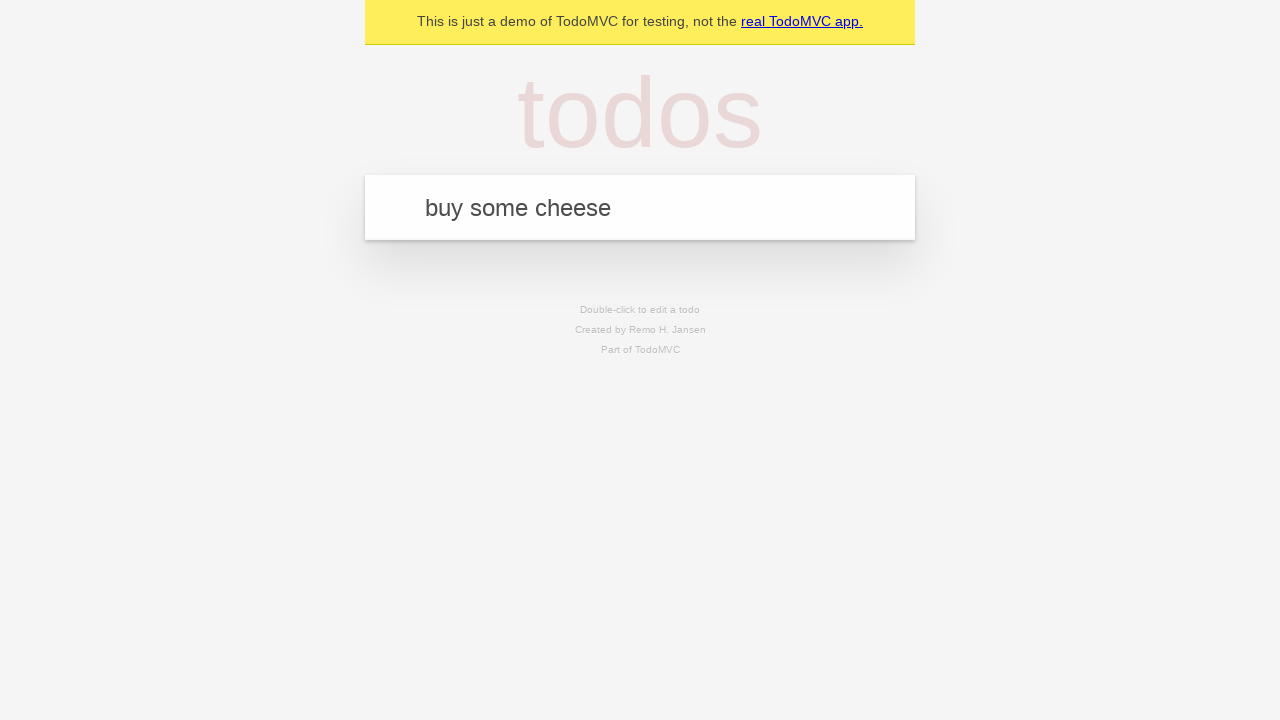

Pressed Enter to create first todo on internal:attr=[placeholder="What needs to be done?"i]
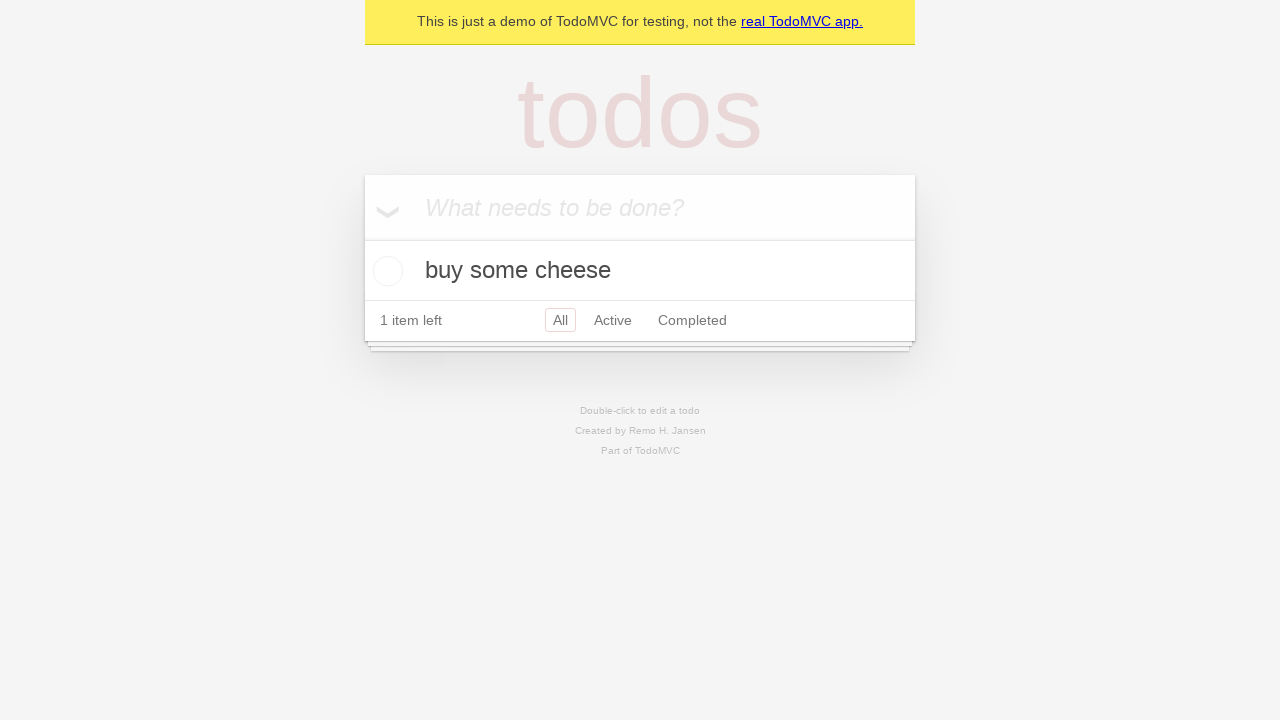

Filled todo input with 'feed the cat' on internal:attr=[placeholder="What needs to be done?"i]
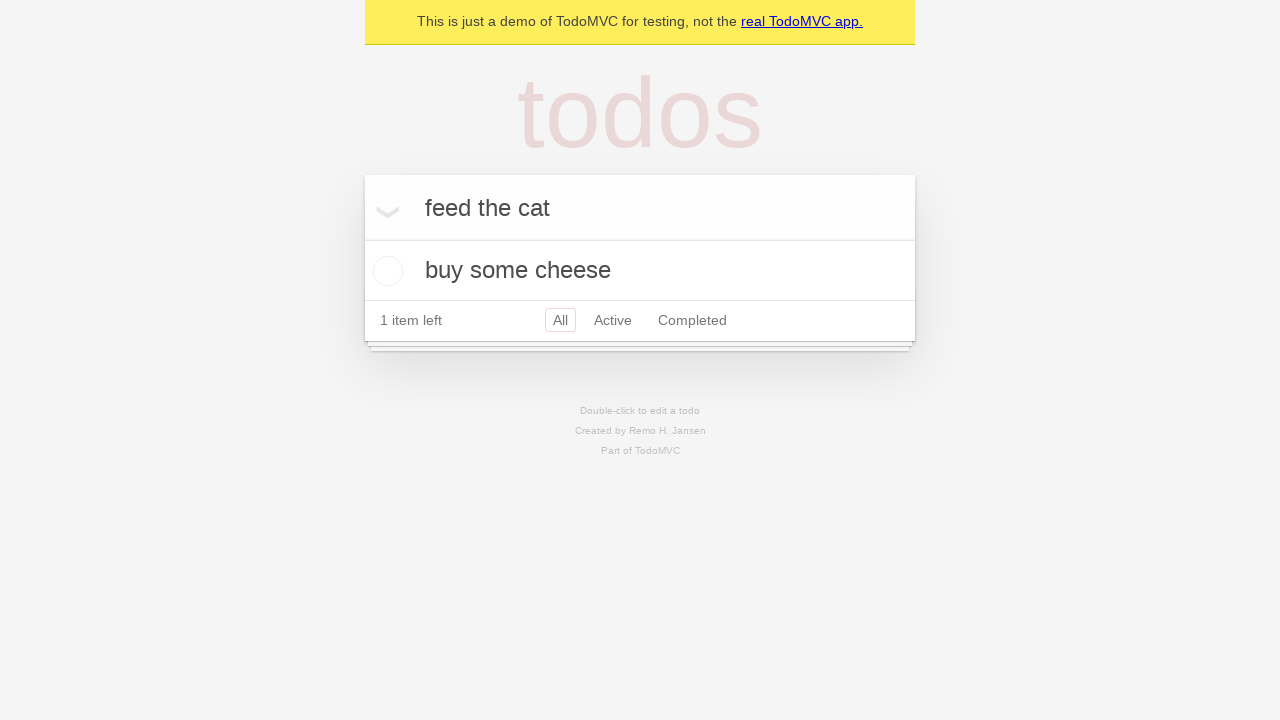

Pressed Enter to create second todo on internal:attr=[placeholder="What needs to be done?"i]
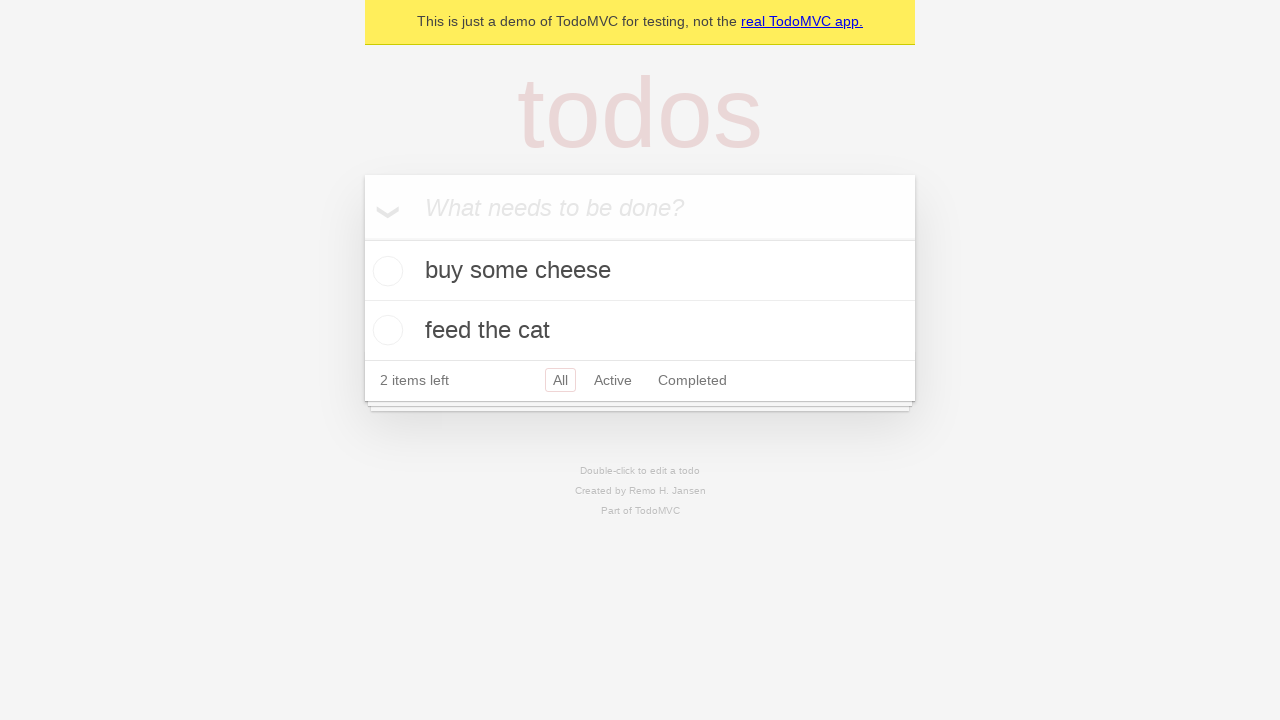

Filled todo input with 'book a doctors appointment' on internal:attr=[placeholder="What needs to be done?"i]
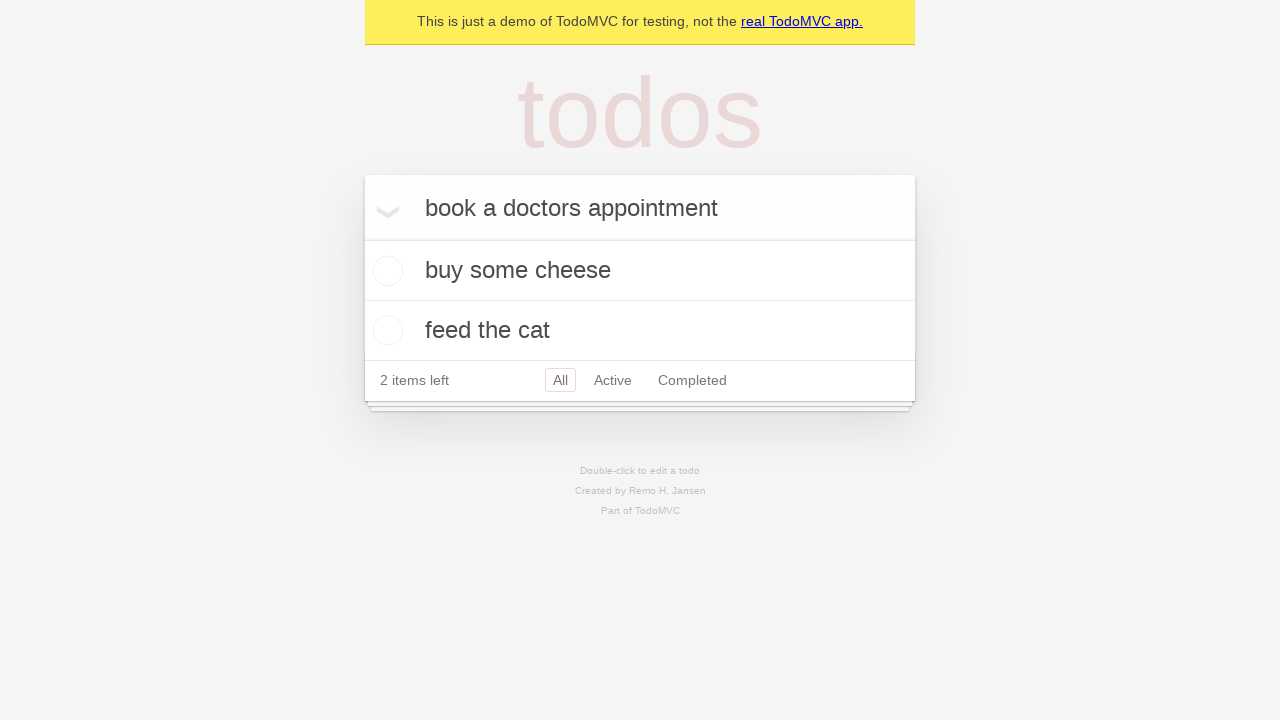

Pressed Enter to create third todo on internal:attr=[placeholder="What needs to be done?"i]
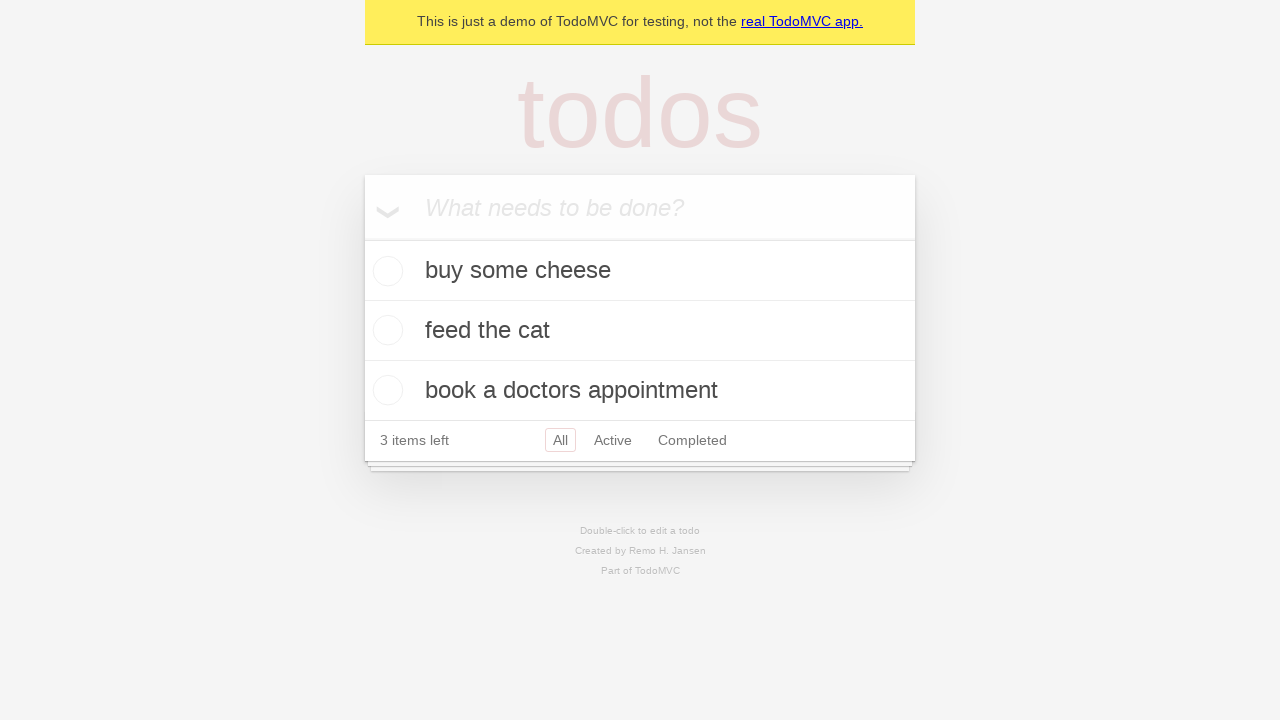

Double-clicked second todo item to enter edit mode at (640, 331) on internal:testid=[data-testid="todo-item"s] >> nth=1
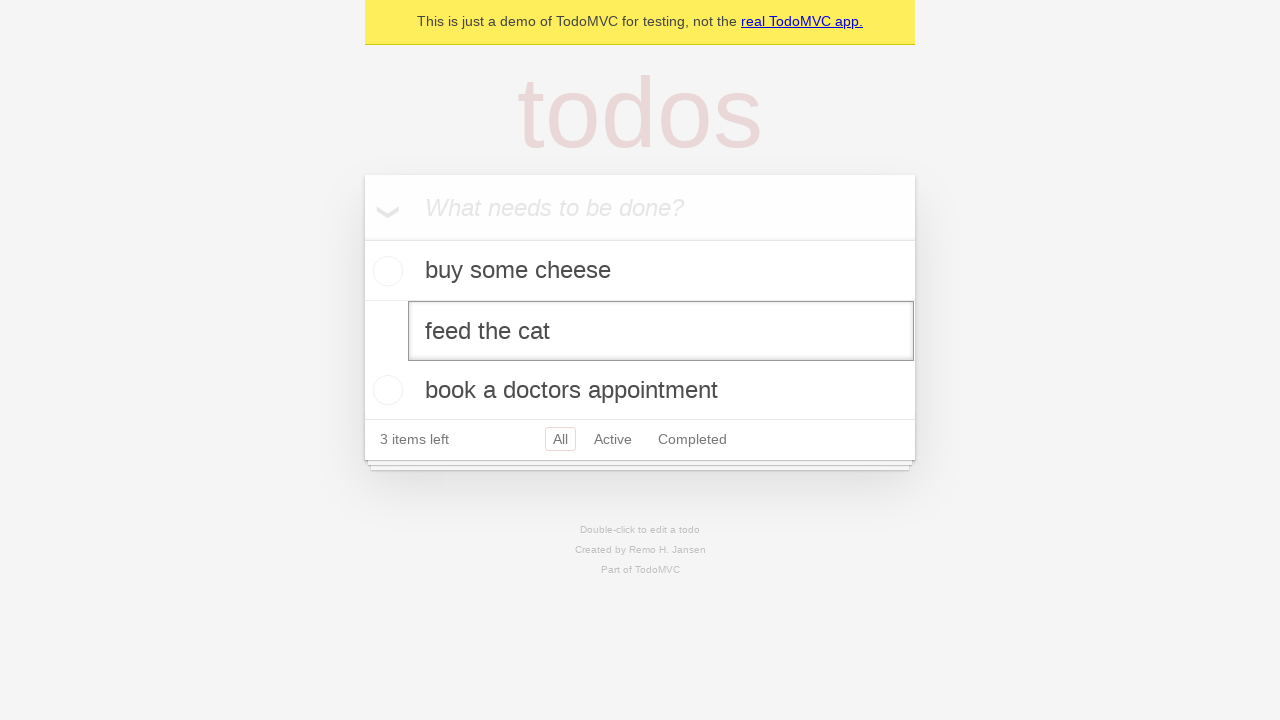

Filled edit field with '    buy some sausages    ' (with leading and trailing spaces) on internal:testid=[data-testid="todo-item"s] >> nth=1 >> internal:role=textbox[nam
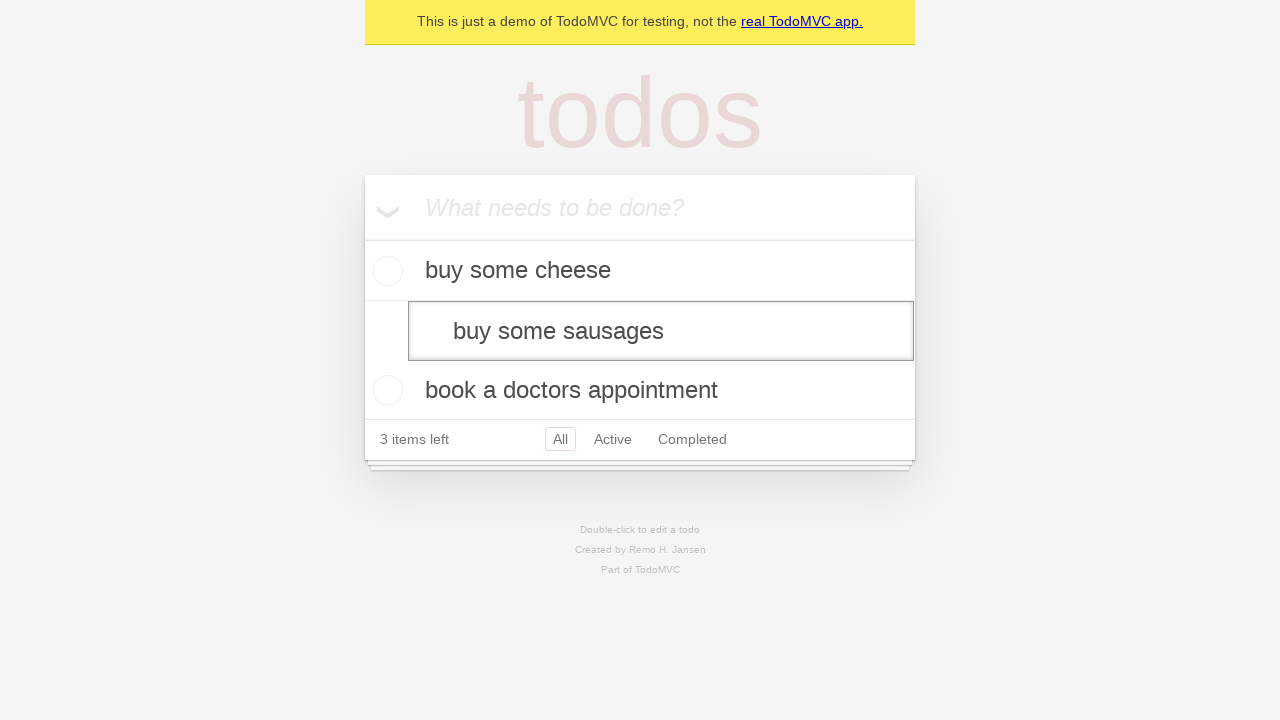

Pressed Enter to save edited todo, text should be trimmed to 'buy some sausages' on internal:testid=[data-testid="todo-item"s] >> nth=1 >> internal:role=textbox[nam
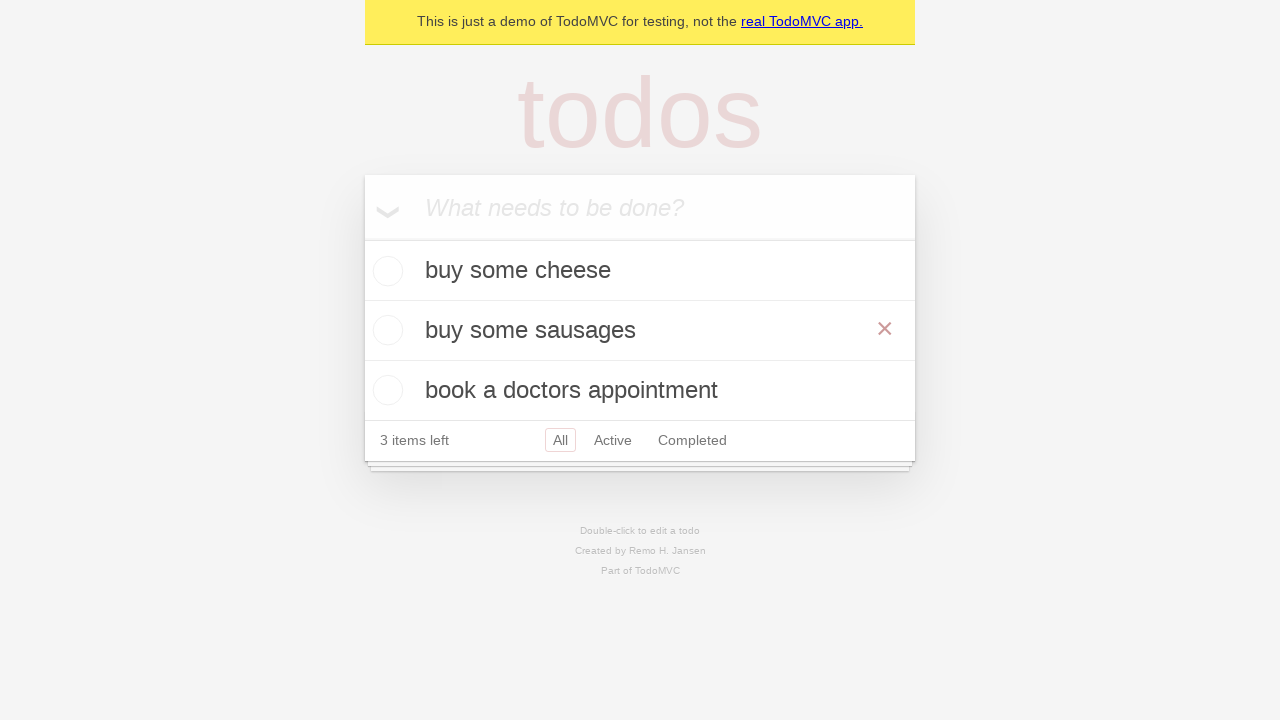

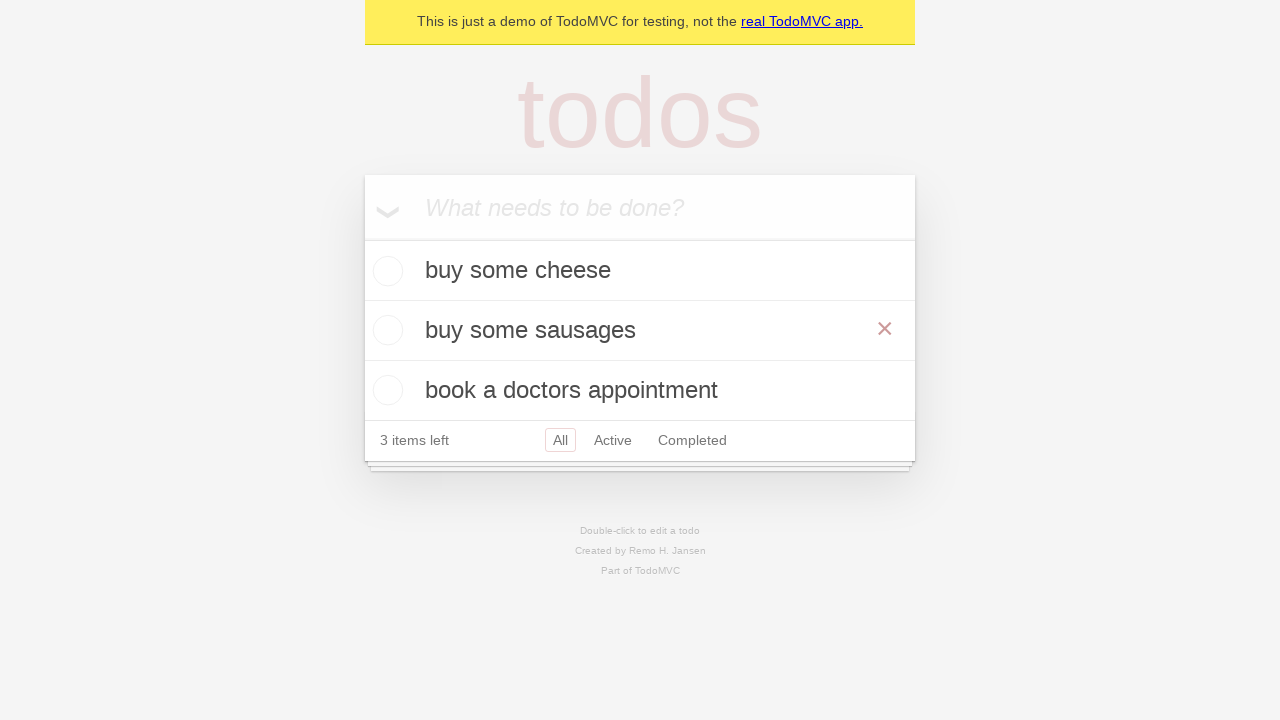